Navigates to the Science Fiction category on Books to Scrape, clicks on a book to view its details, and verifies that book information (title, price, stock, description) is displayed on the detail page.

Starting URL: https://books.toscrape.com/catalogue/category/books/science-fiction_16/index.html

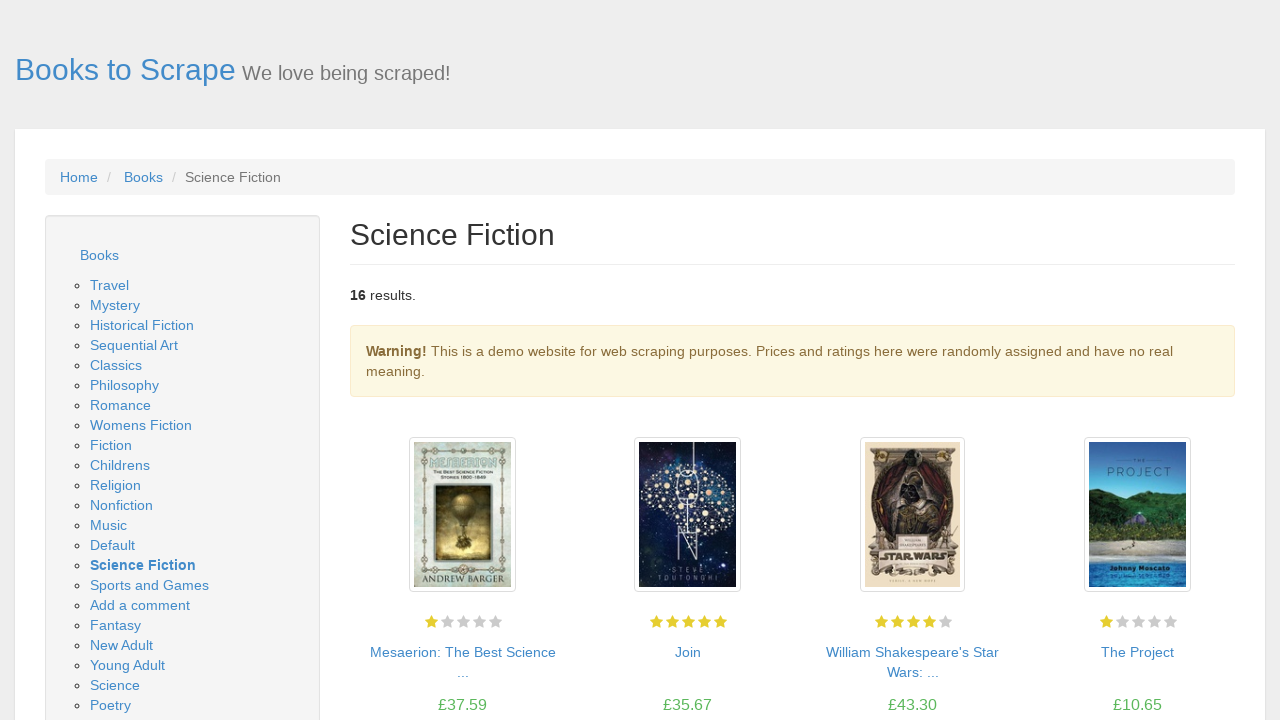

Book listings loaded on Science Fiction category page
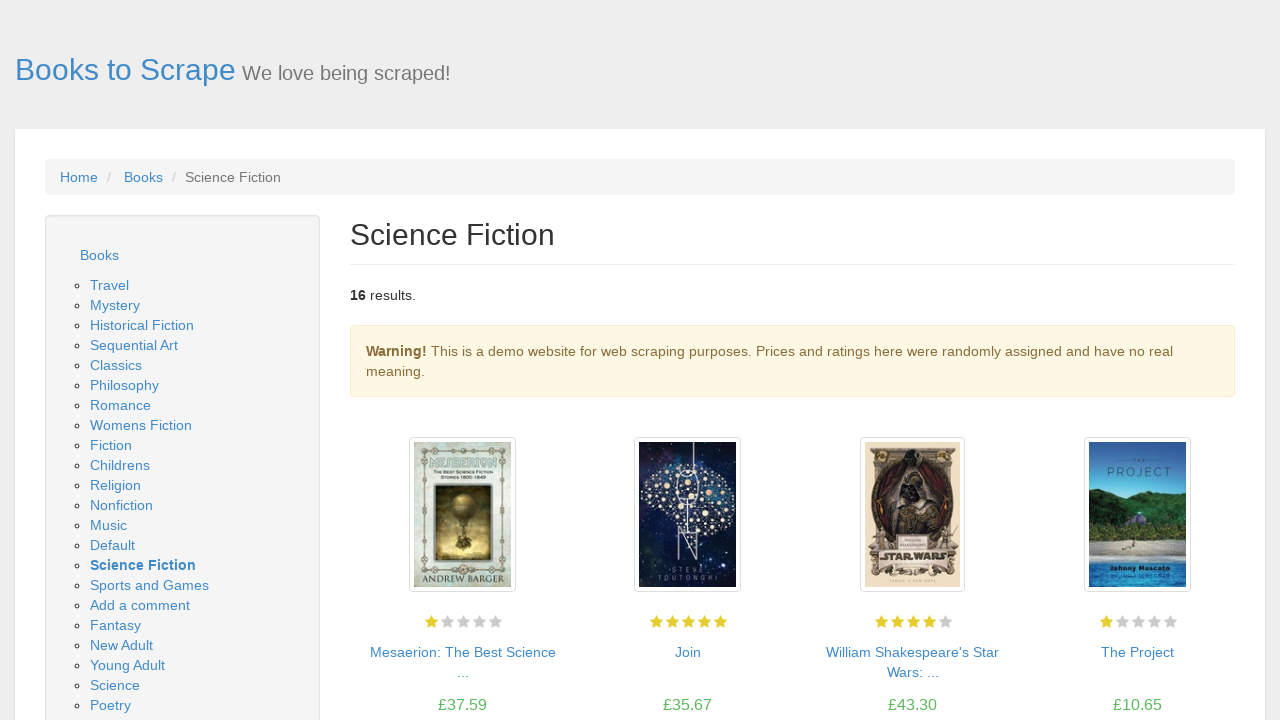

Clicked on first Science Fiction book to view details at (462, 652) on .product_pod h3 a
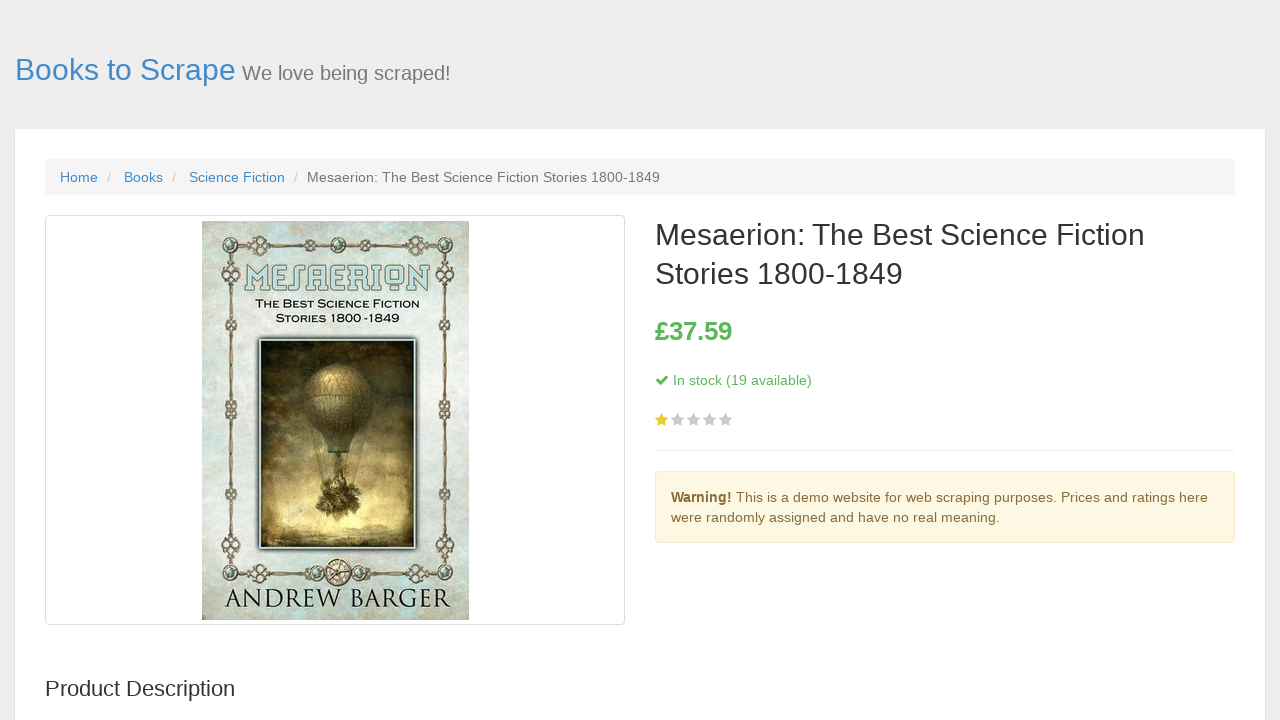

Book detail page loaded with title element
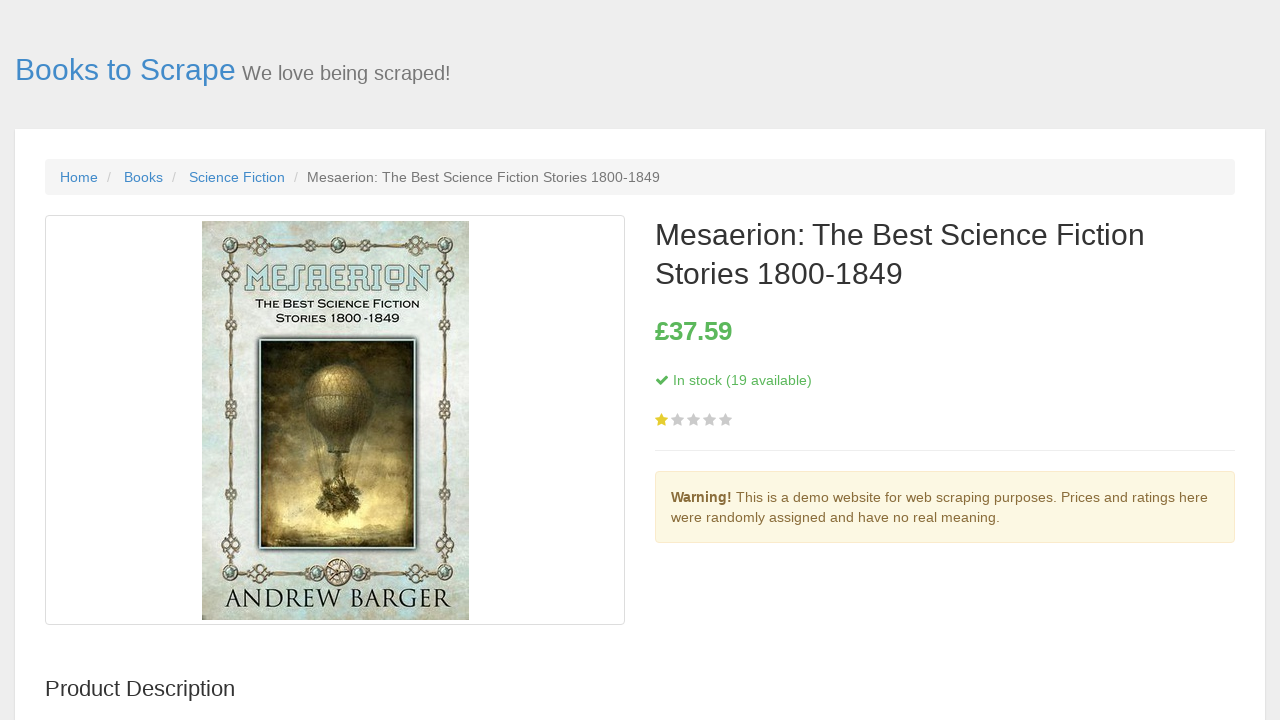

Verified book title is displayed
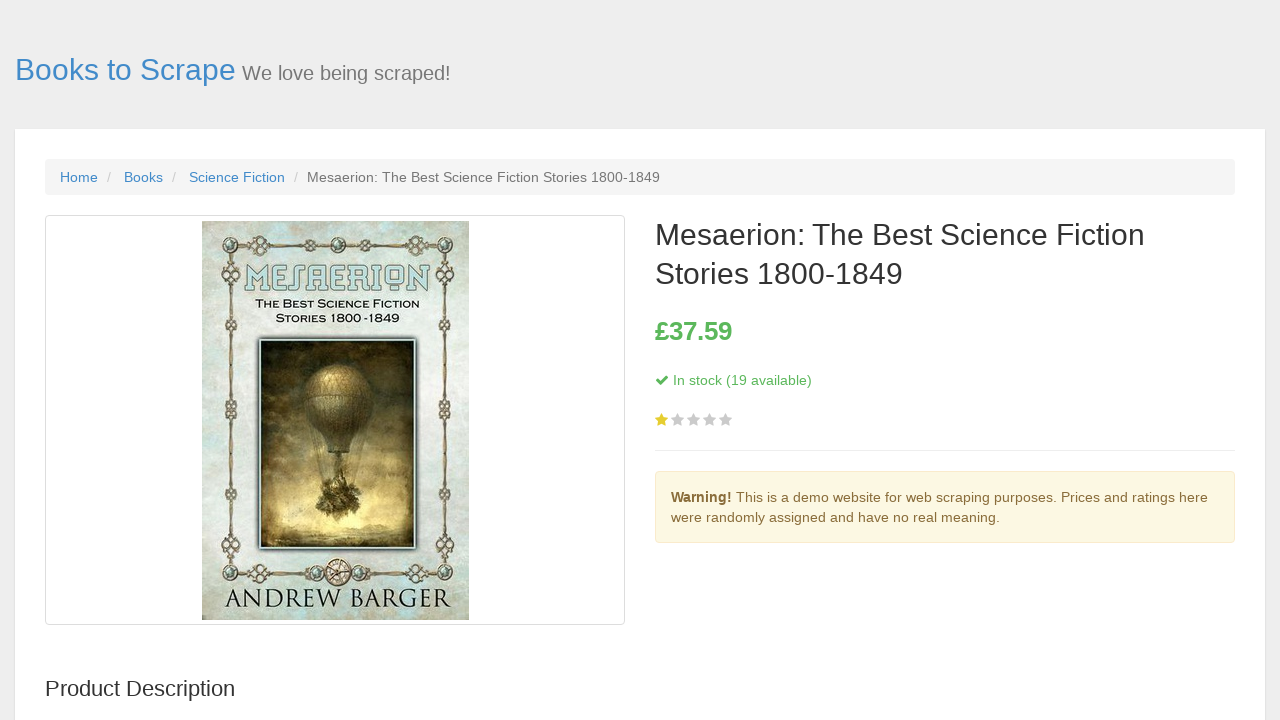

Verified book price is displayed
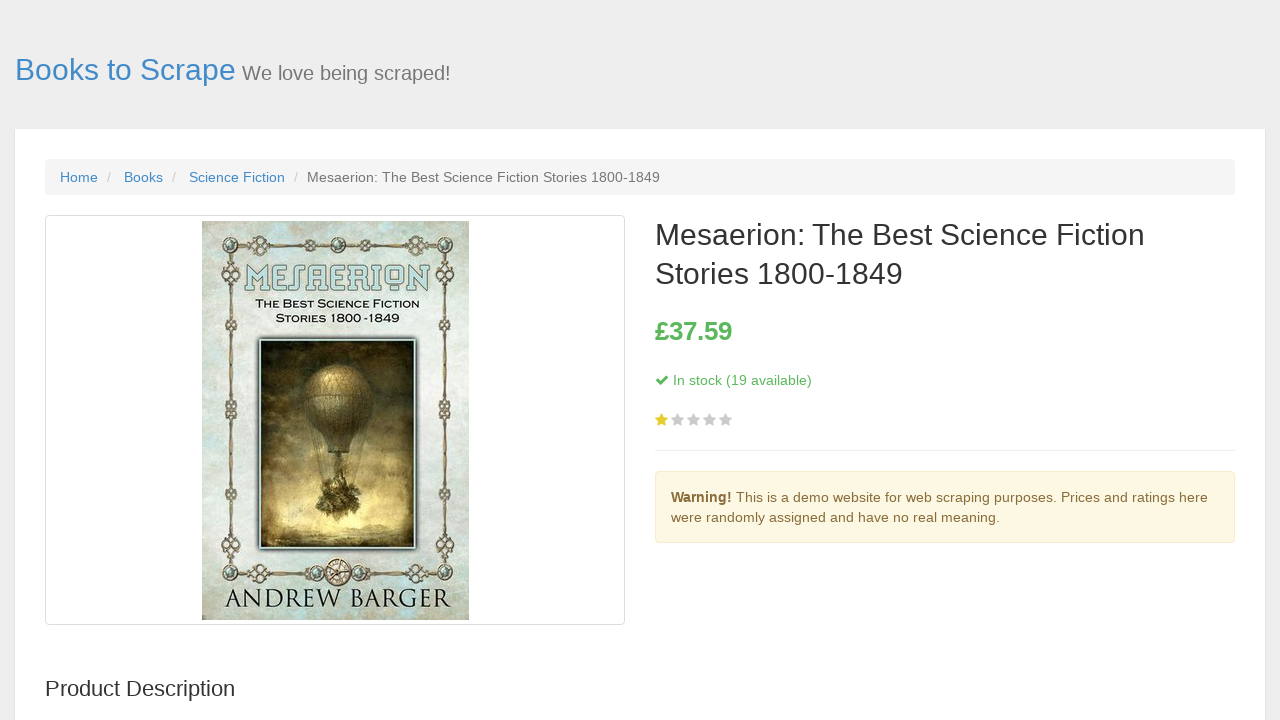

Verified stock information table is displayed
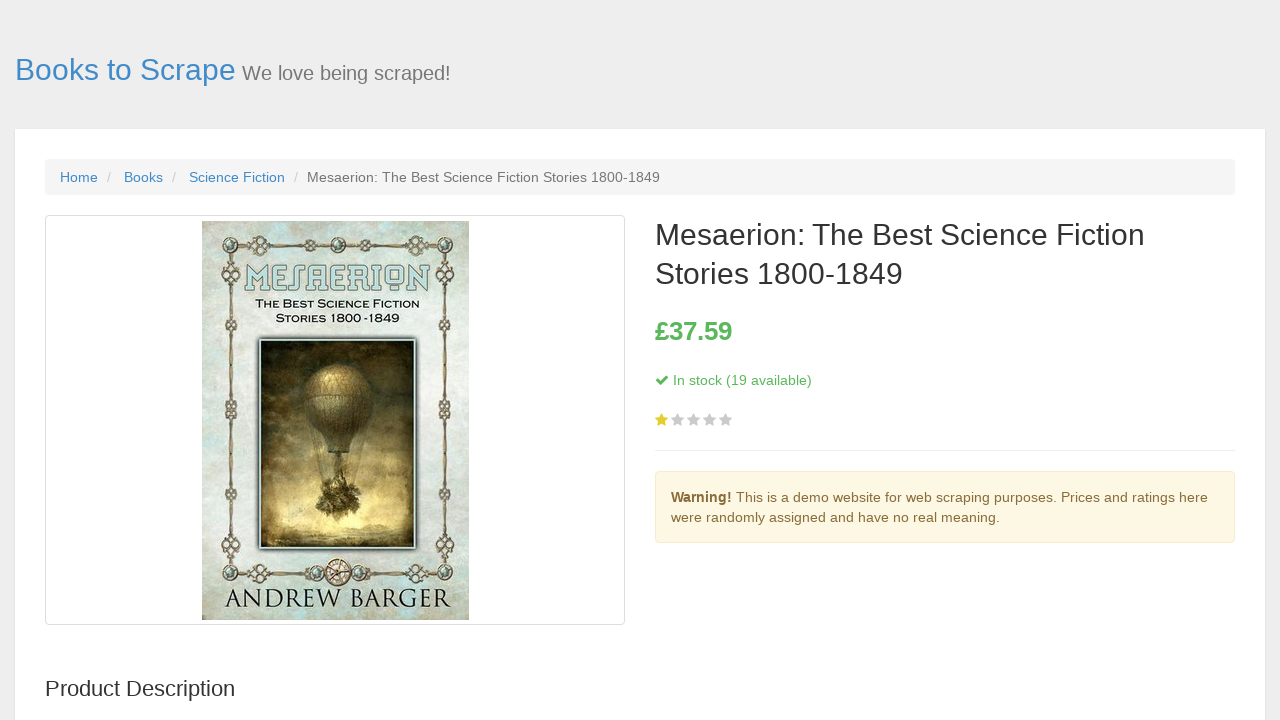

Verified product description is displayed
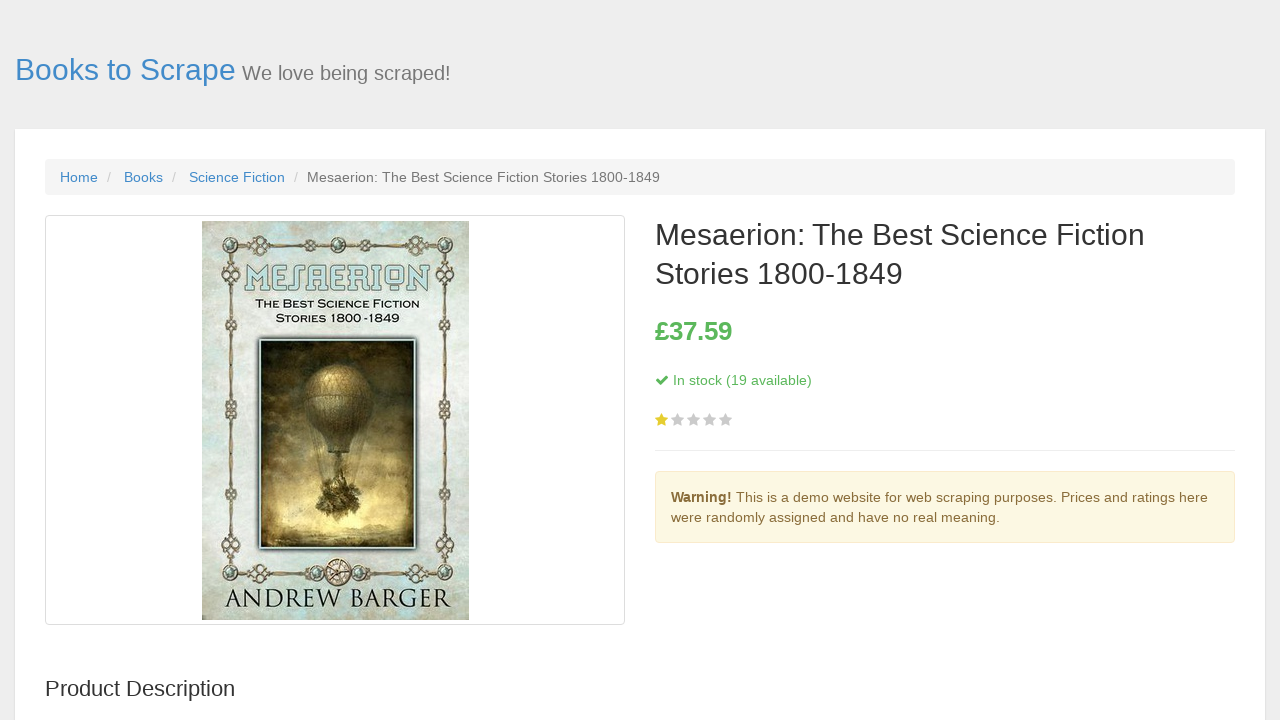

Verified breadcrumb navigation shows category
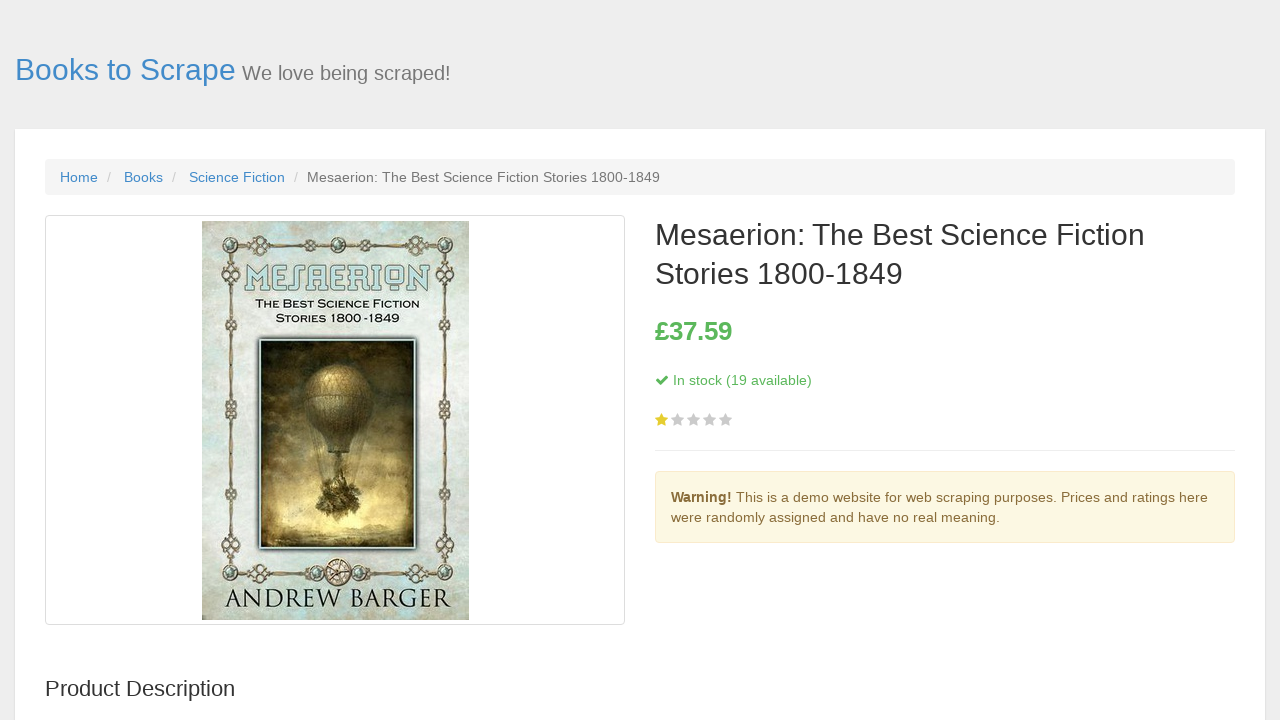

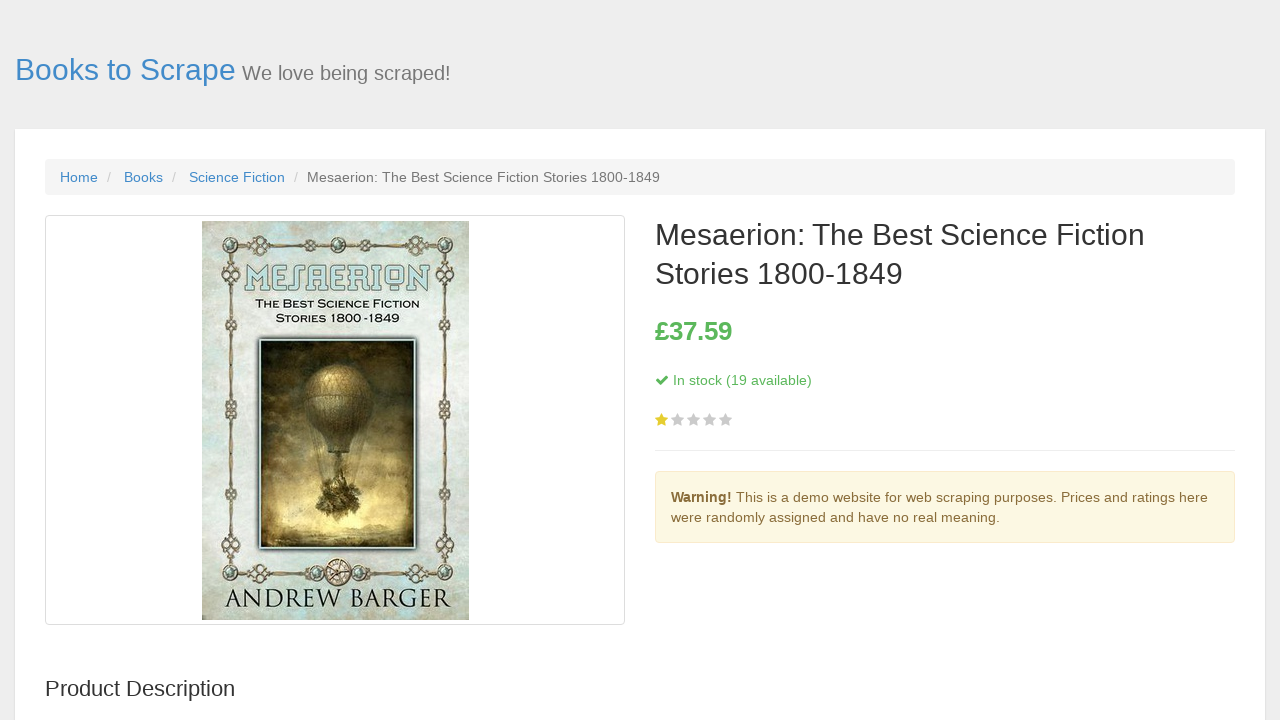